Tests checkbox and radio button interactions on an automation practice page, then verifies a link text is present

Starting URL: https://rahulshettyacademy.com/AutomationPractice/

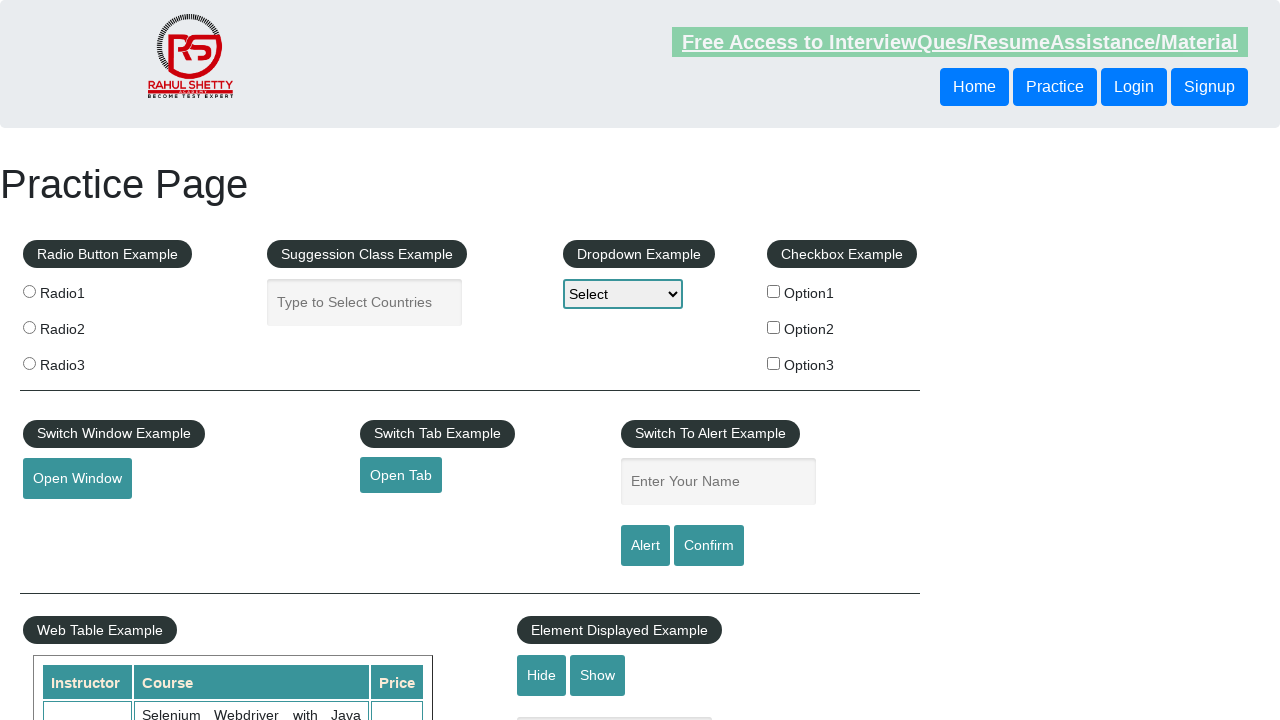

Clicked checkbox option 1 at (774, 291) on #checkBoxOption1
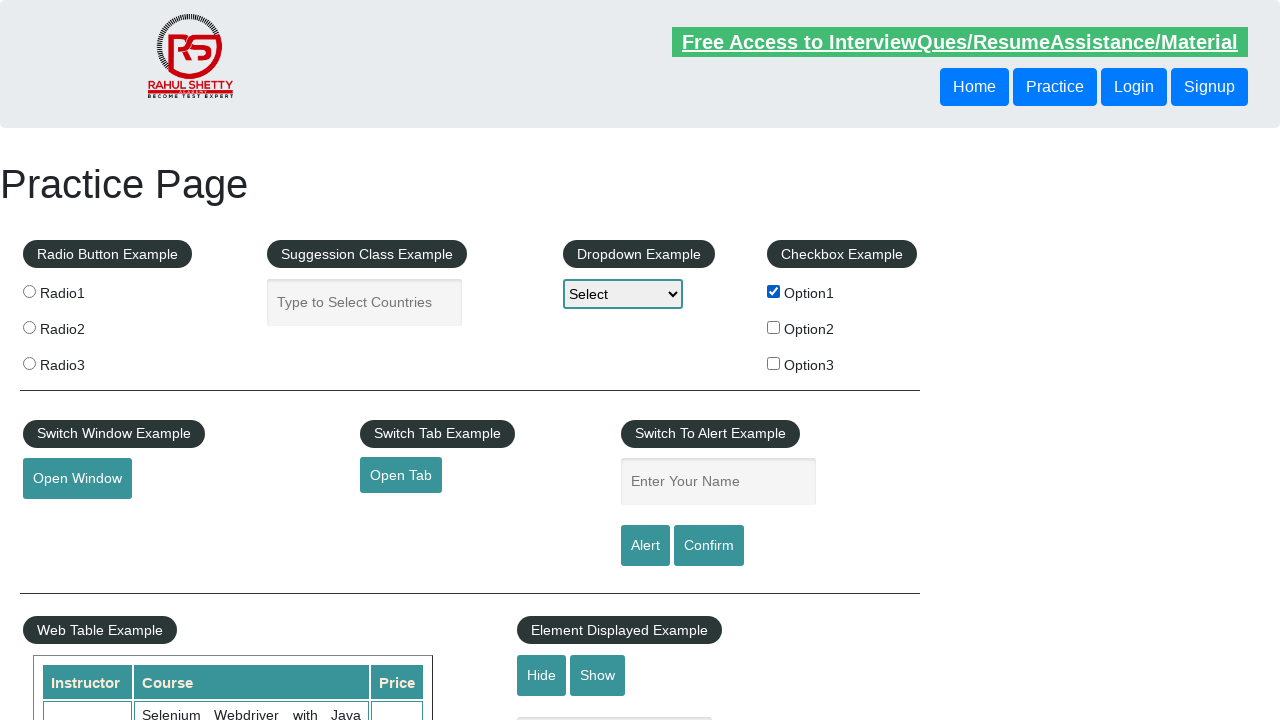

Clicked first radio button at (29, 291) on .radioButton
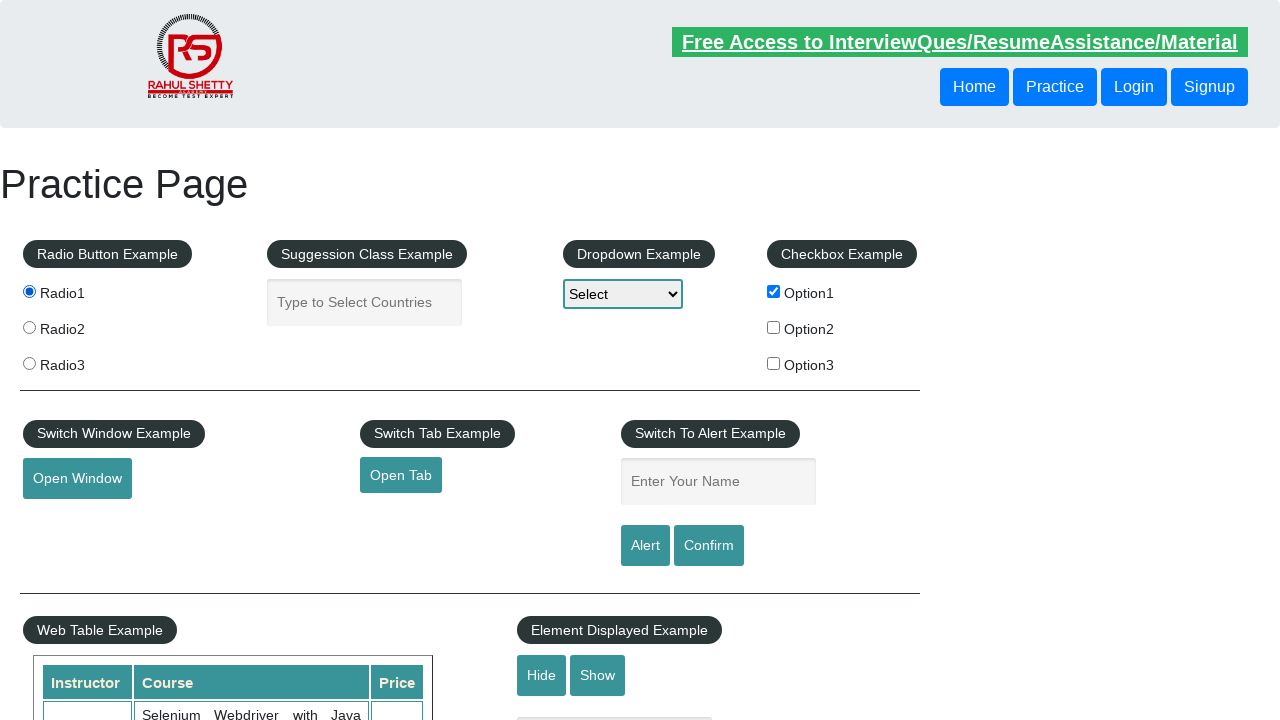

Verified Free Access to InterviewQues/ResumeAssistance/Material link is present
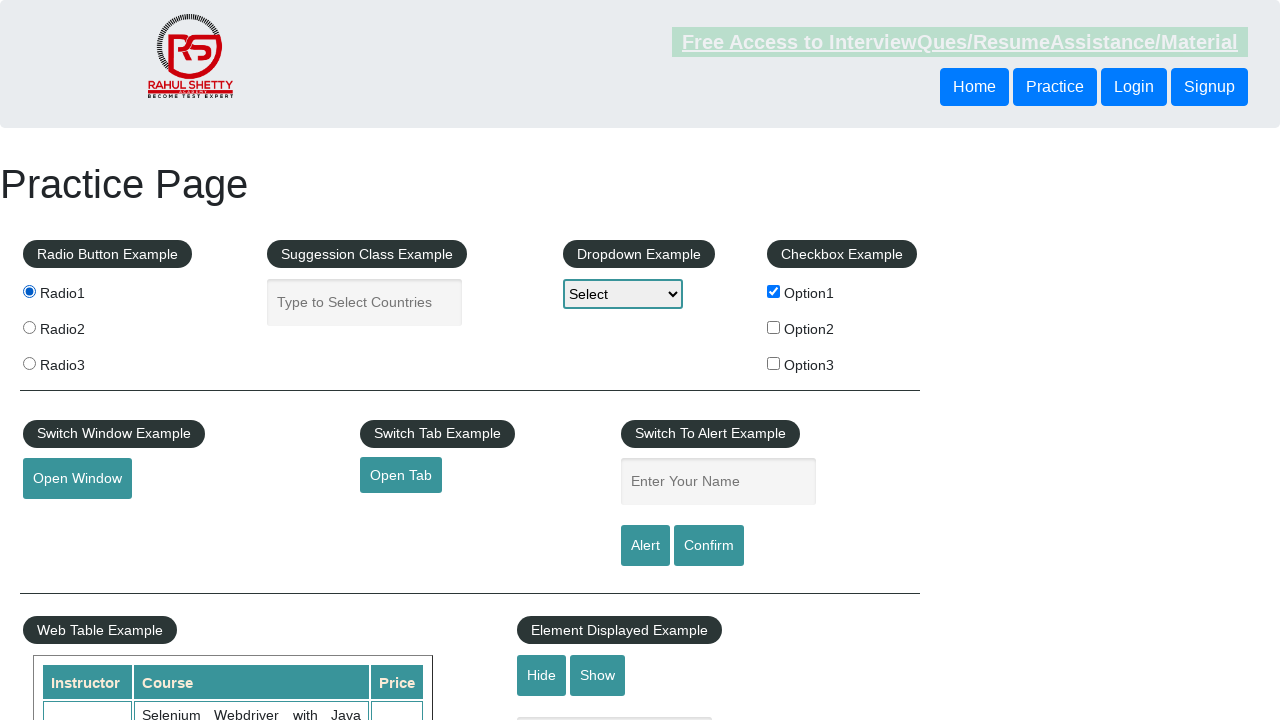

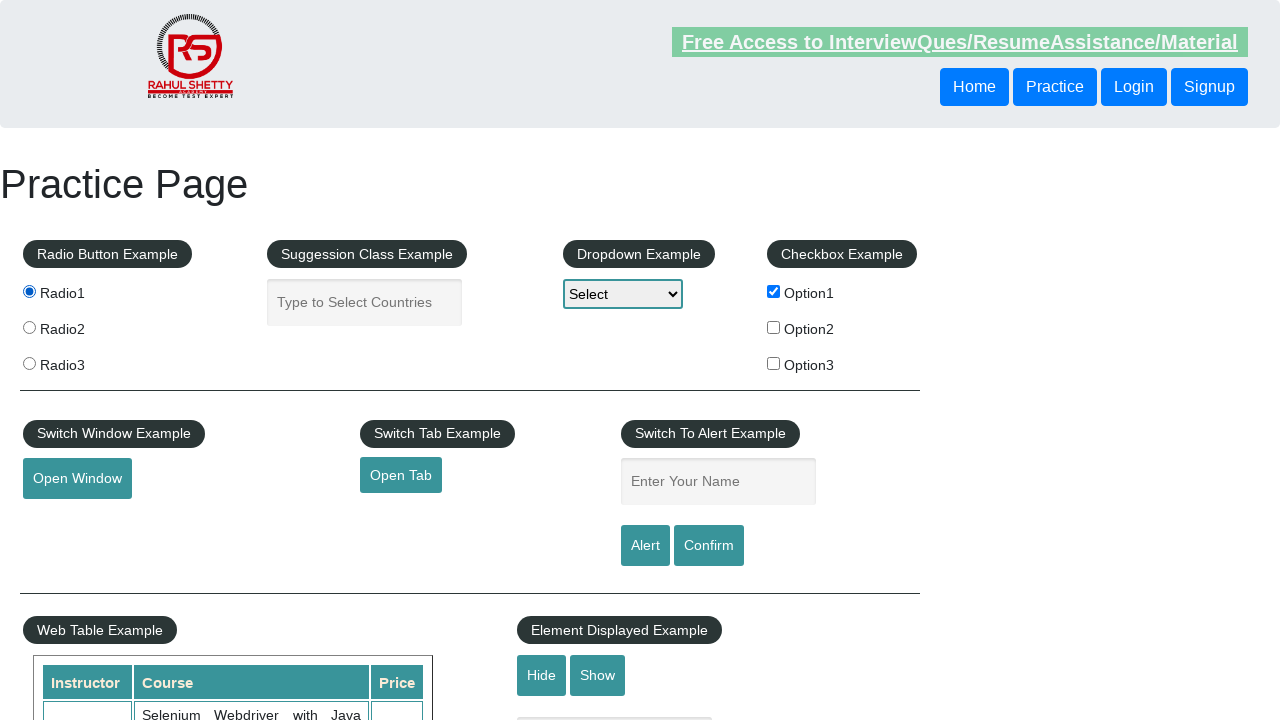